Tests alert handling functionality by triggering an alert dialog and accepting it

Starting URL: http://demo.automationtesting.in/Alerts.html

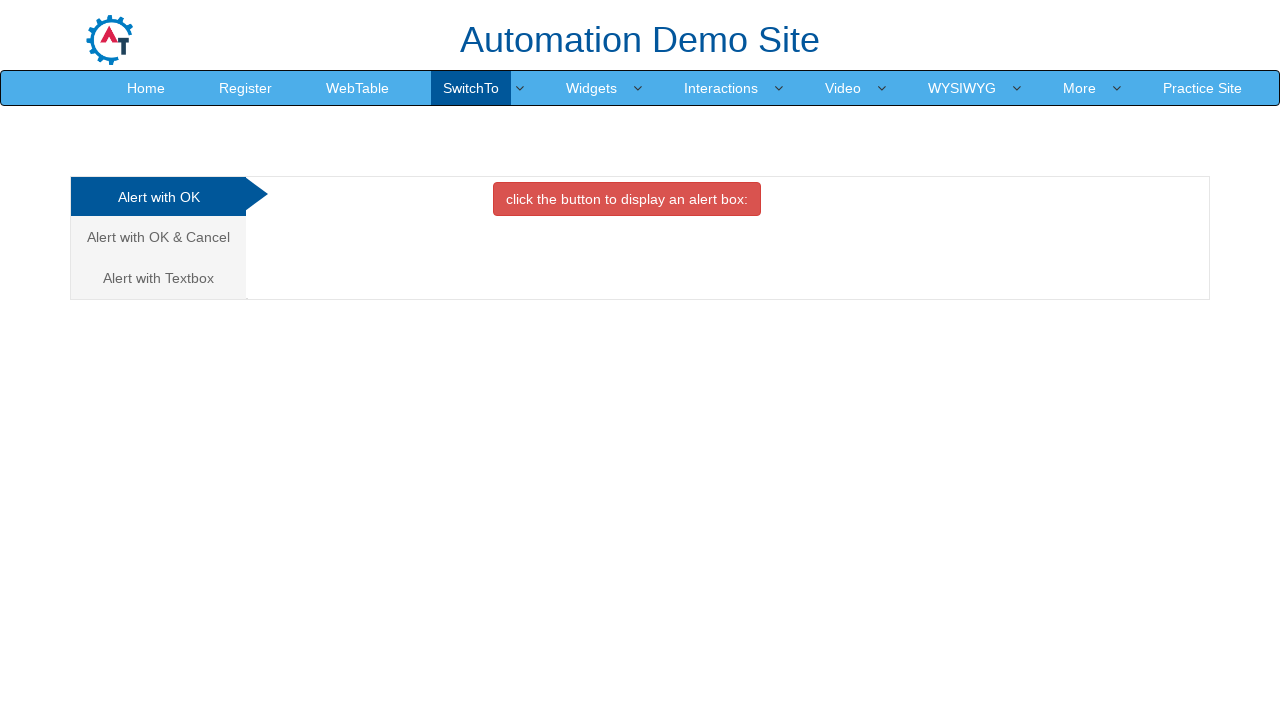

Clicked alert trigger button at (627, 199) on button.btn.btn-danger
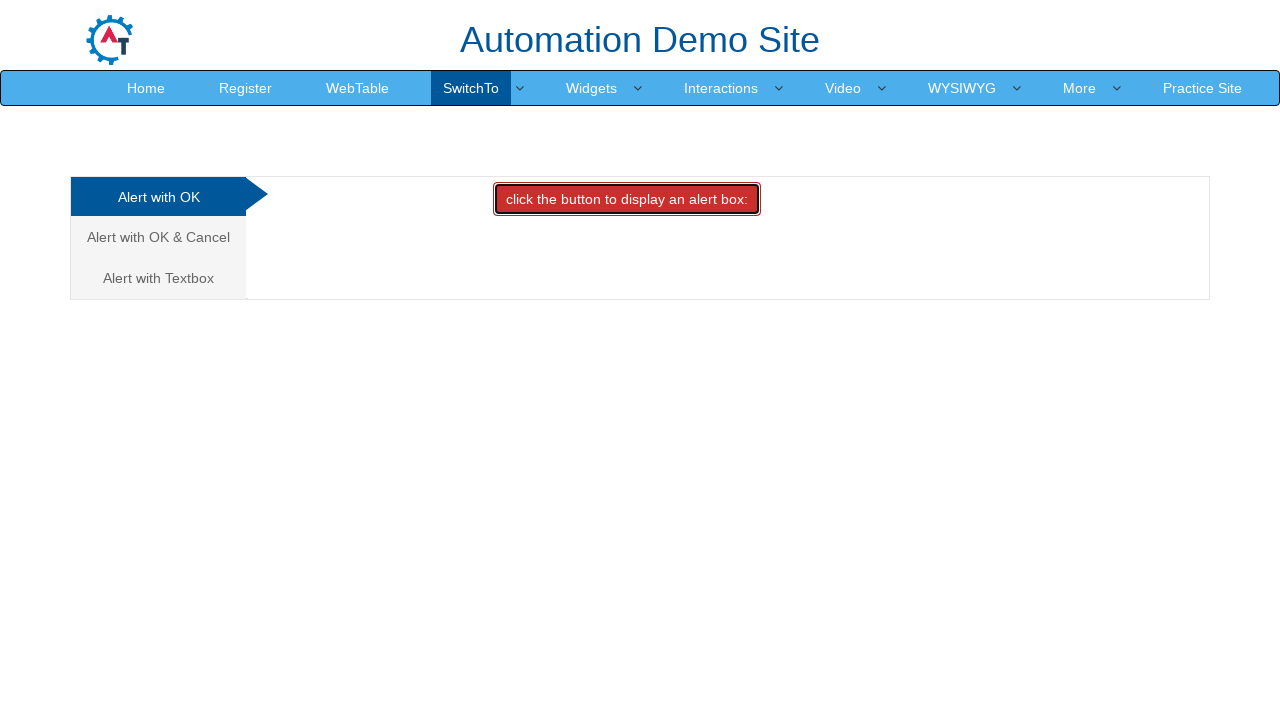

Registered dialog handler to accept alerts
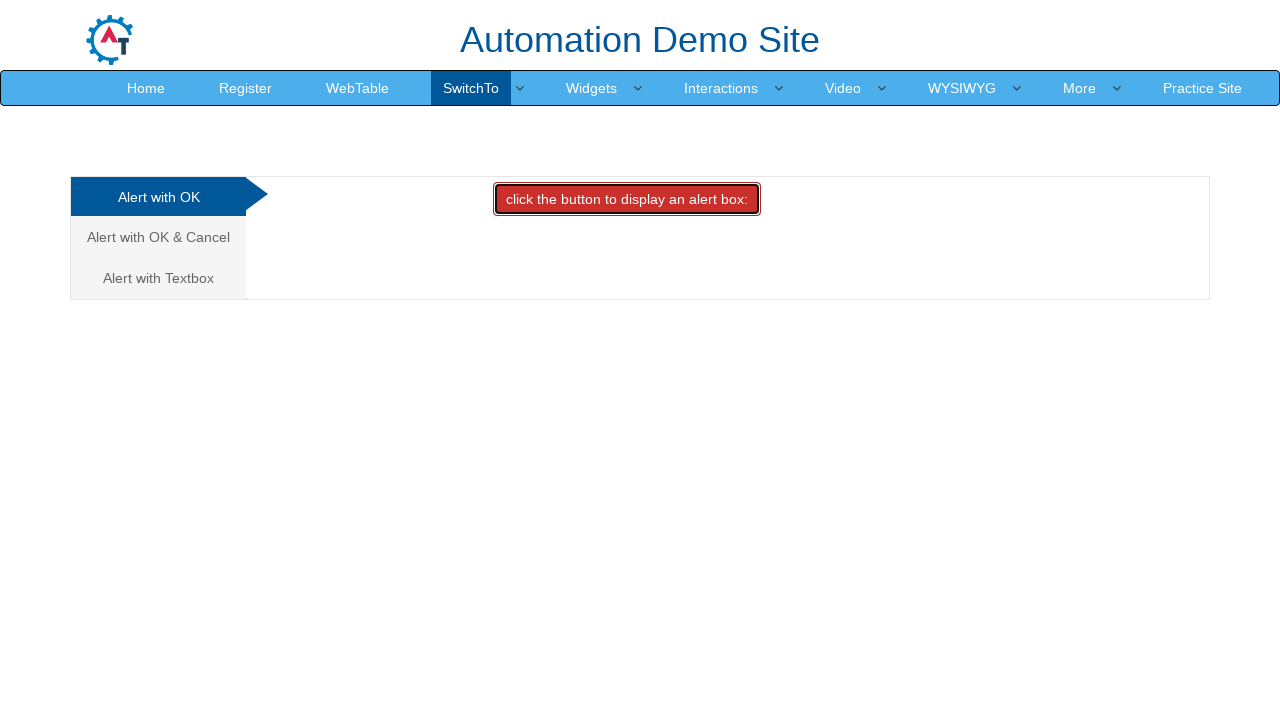

Clicked alert trigger button again to test alert handling at (627, 199) on button.btn.btn-danger
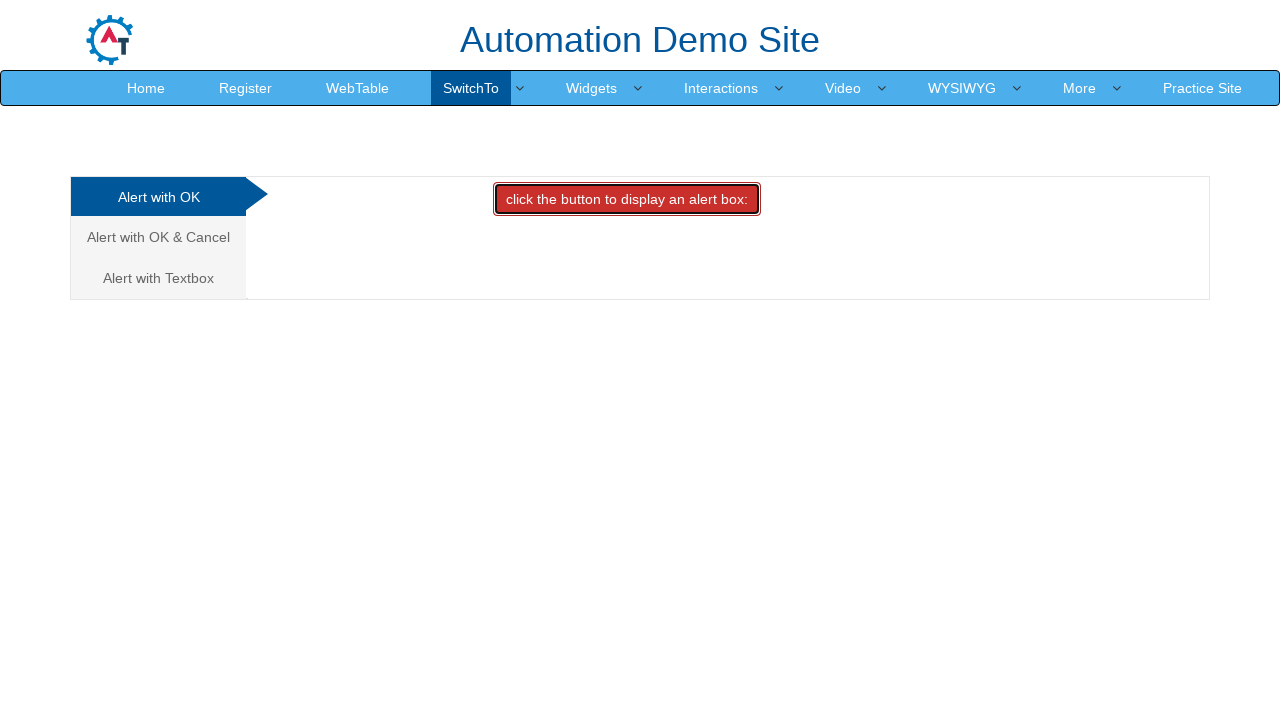

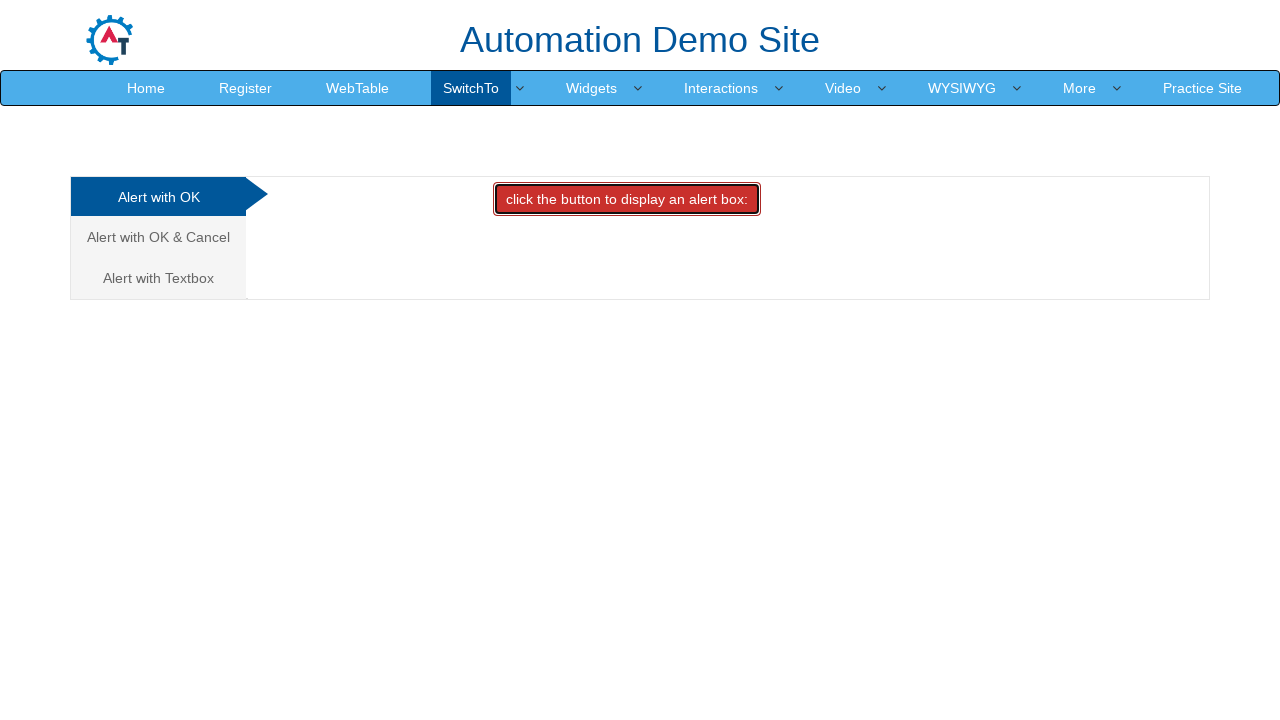